Tests the slider widget functionality on demoqa.com by moving the slider control to a different position

Starting URL: https://demoqa.com/slider

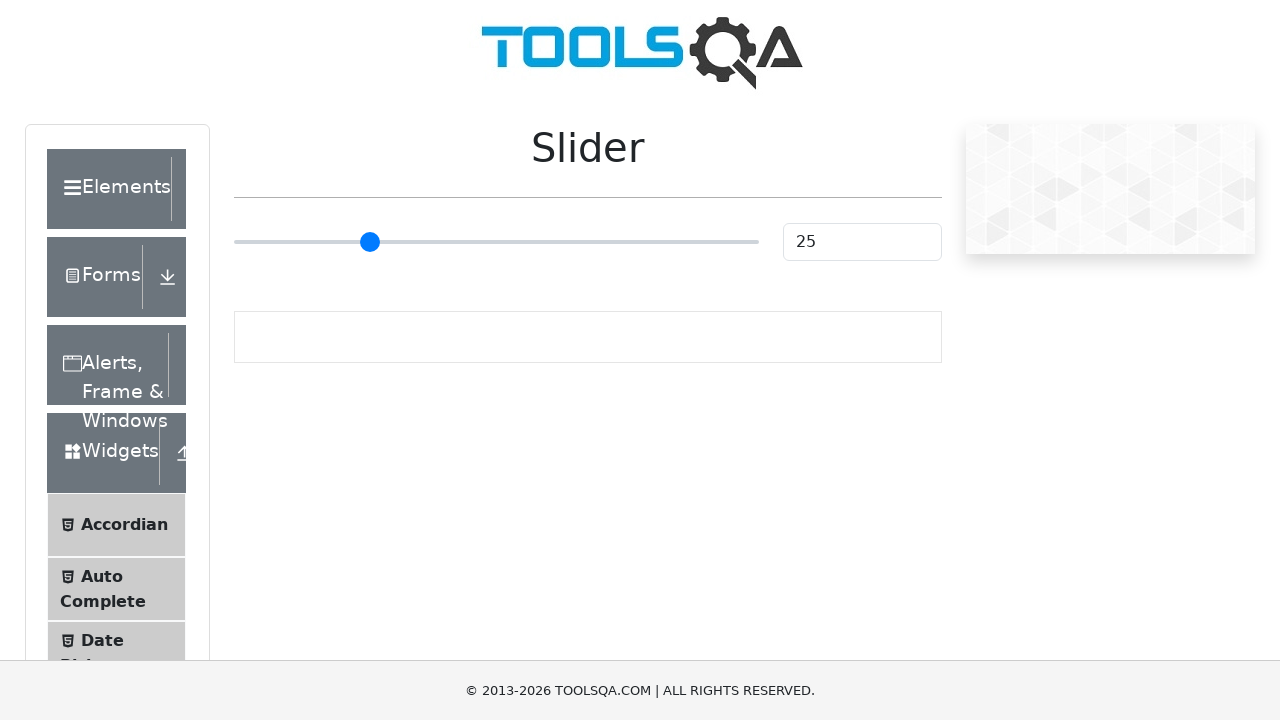

Waited for slider element to be visible
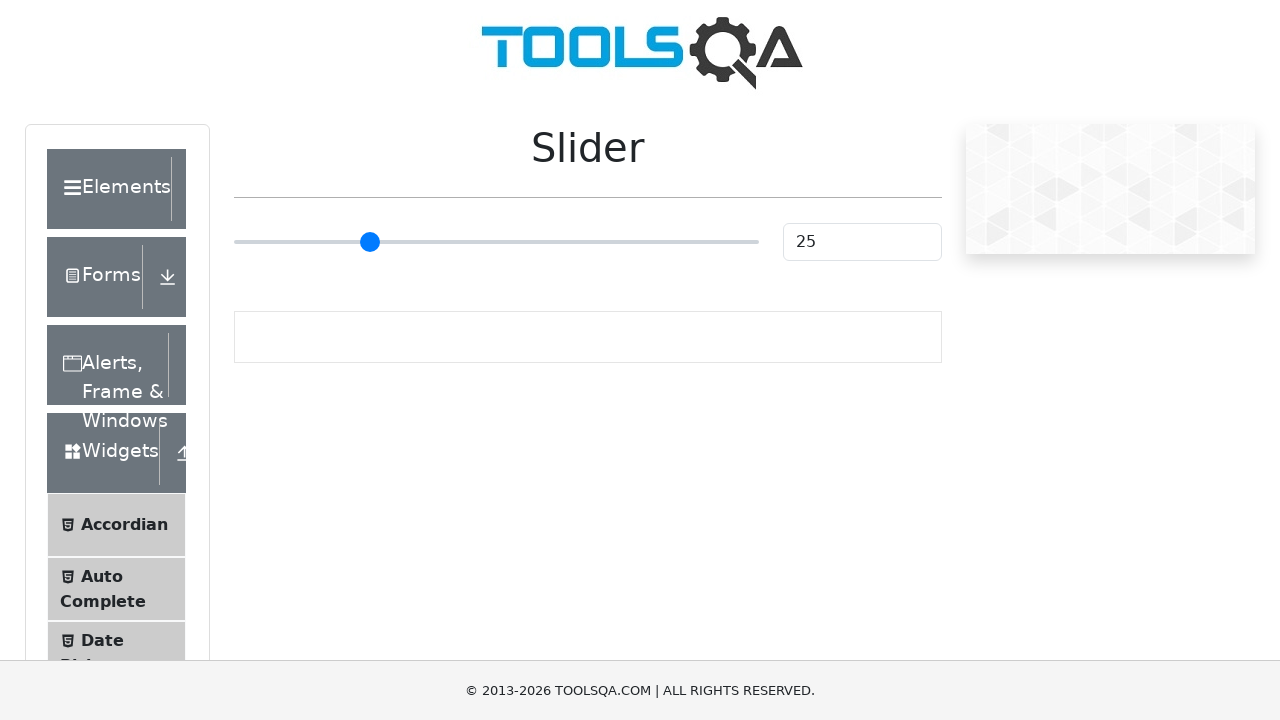

Located the slider element
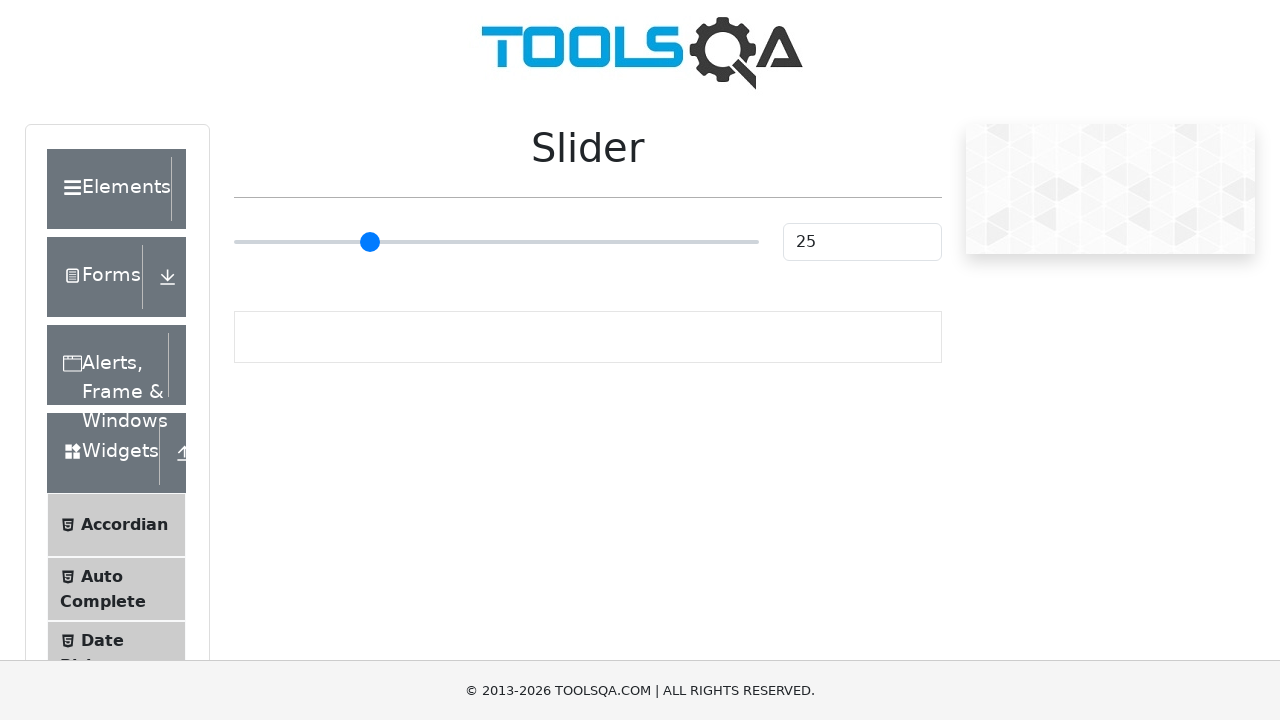

Retrieved slider bounding box coordinates
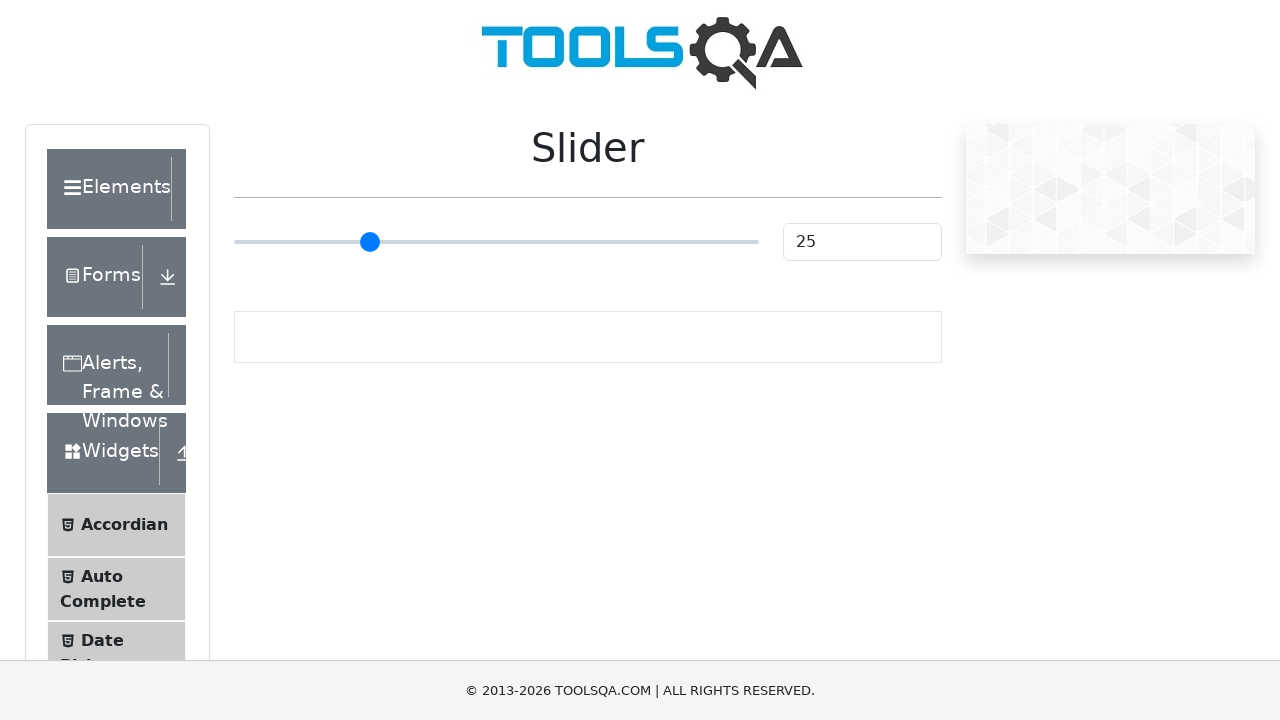

Moved mouse to 25% position on slider at (365, 242)
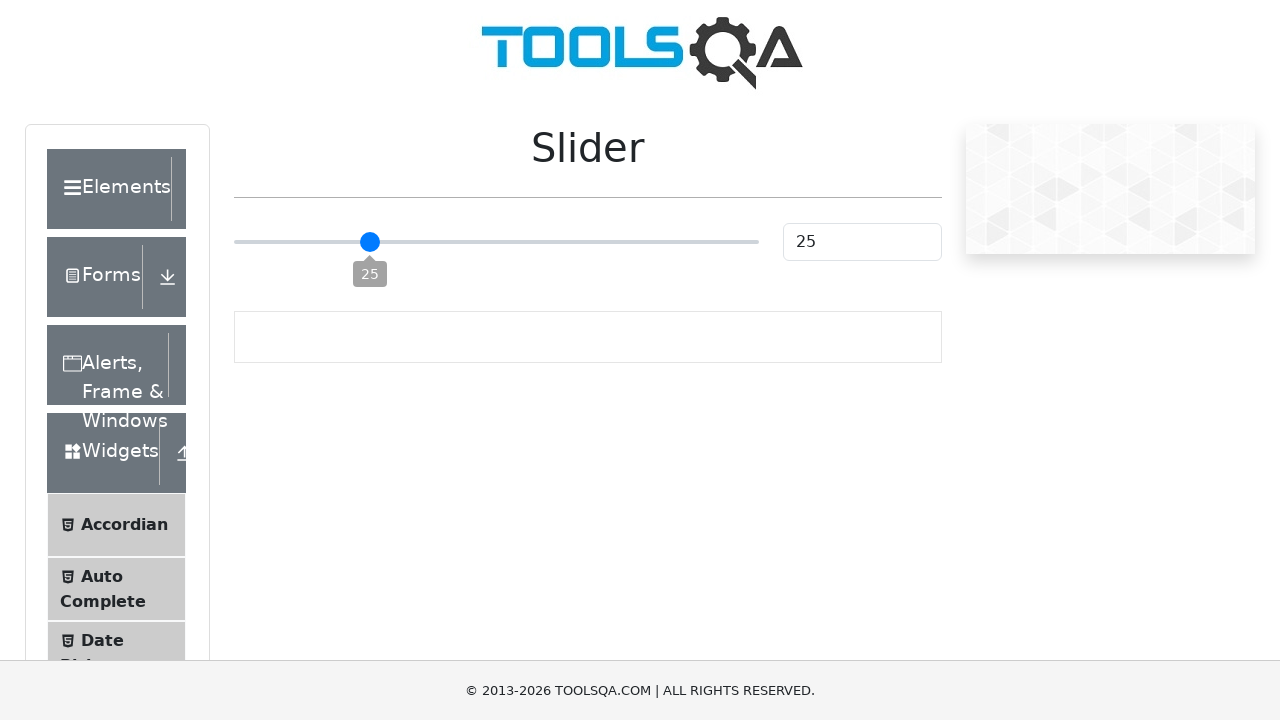

Pressed mouse button down on slider at (365, 242)
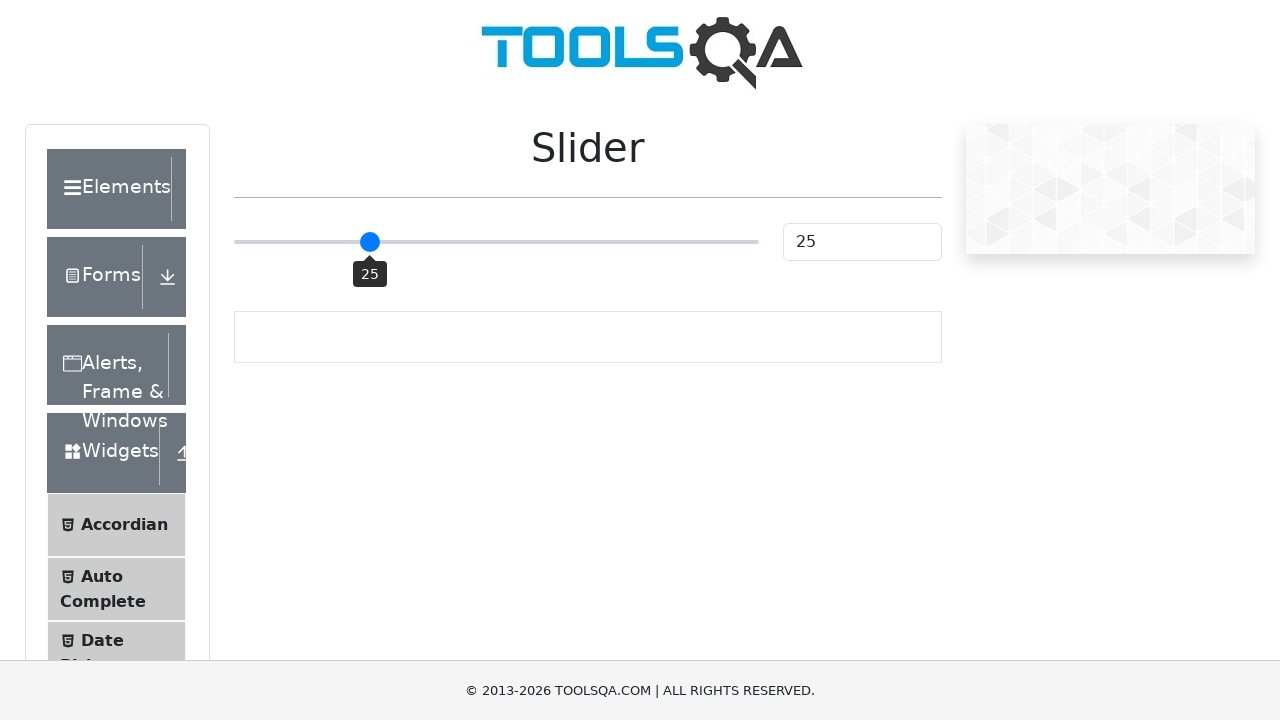

Dragged mouse to 75% position on slider at (627, 242)
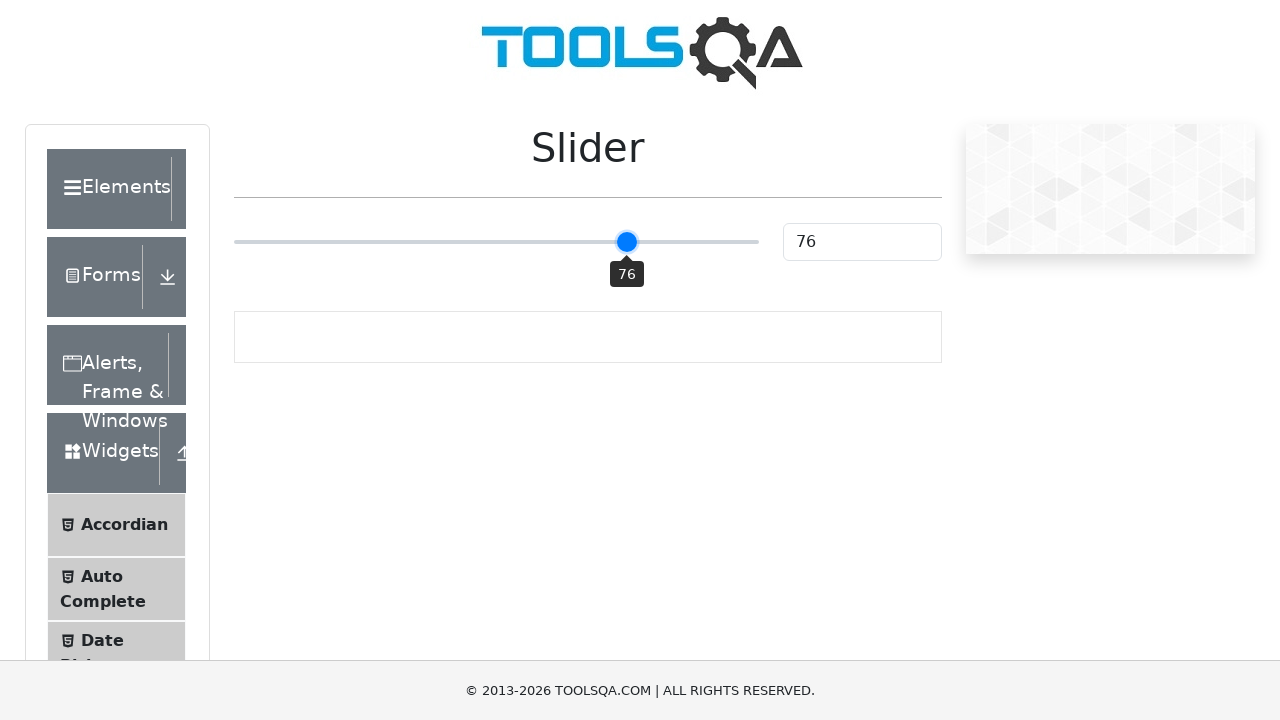

Released mouse button to complete slider drag at (627, 242)
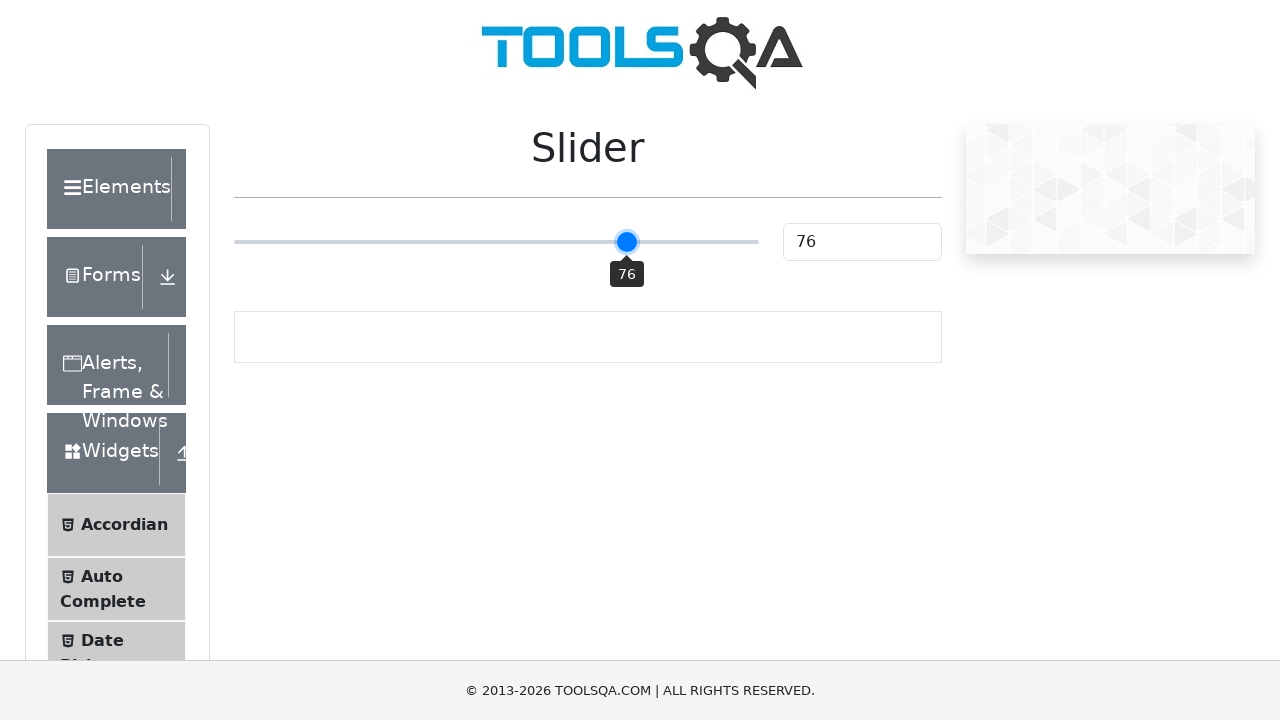

Verified slider value display element is visible
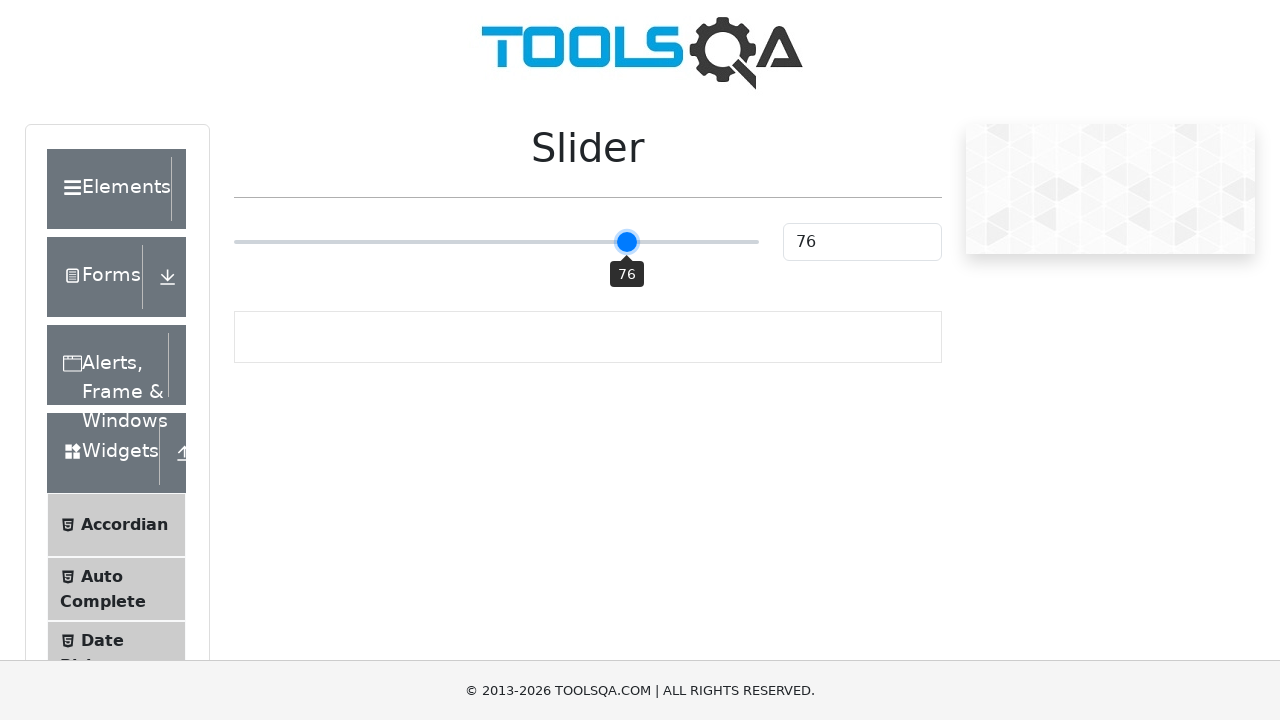

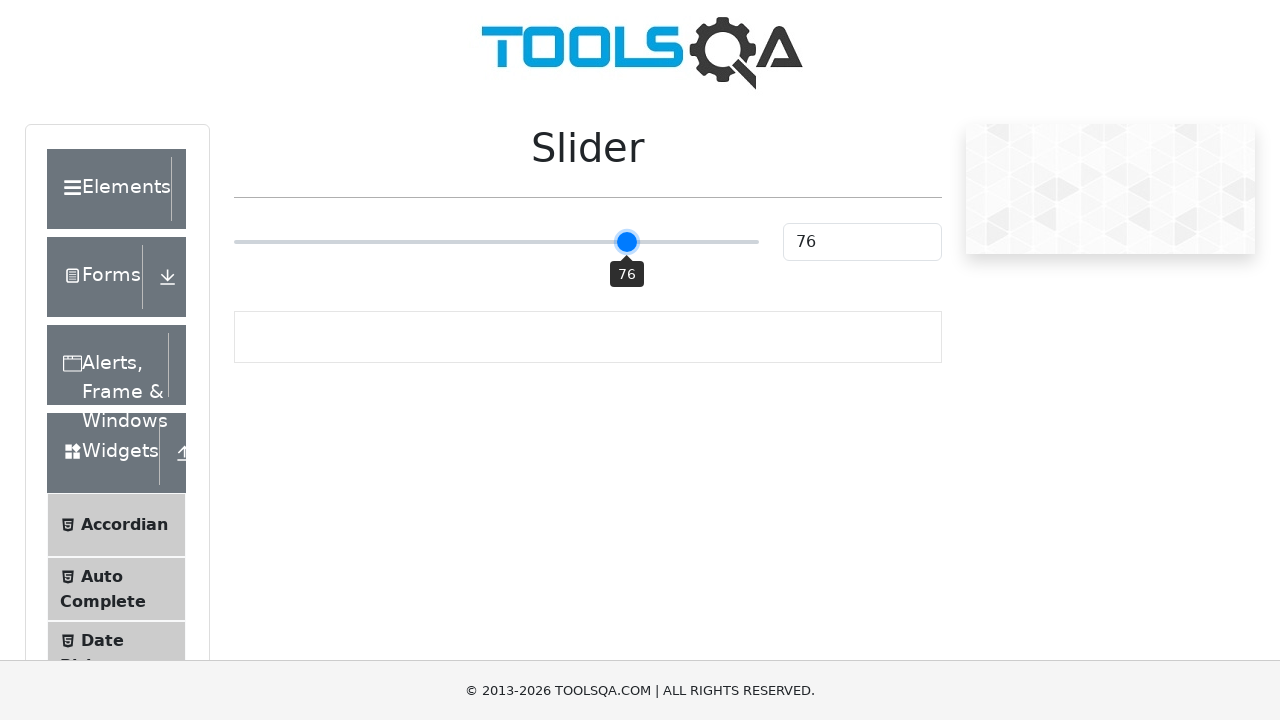